Tests the text box form on demoqa.com by filling in user name, email, current address, and permanent address fields, then submitting the form and verifying the displayed output matches the input values.

Starting URL: https://demoqa.com/text-box

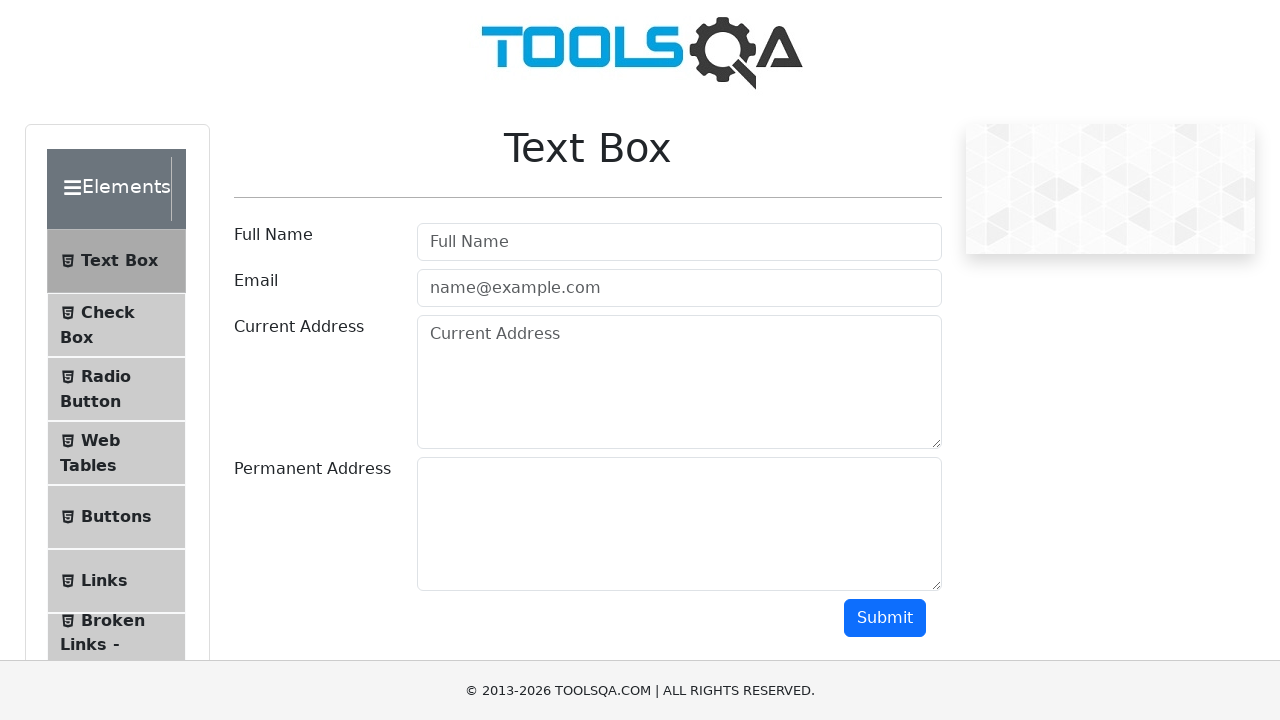

Filled userName field with 'Sumaya' on #userName
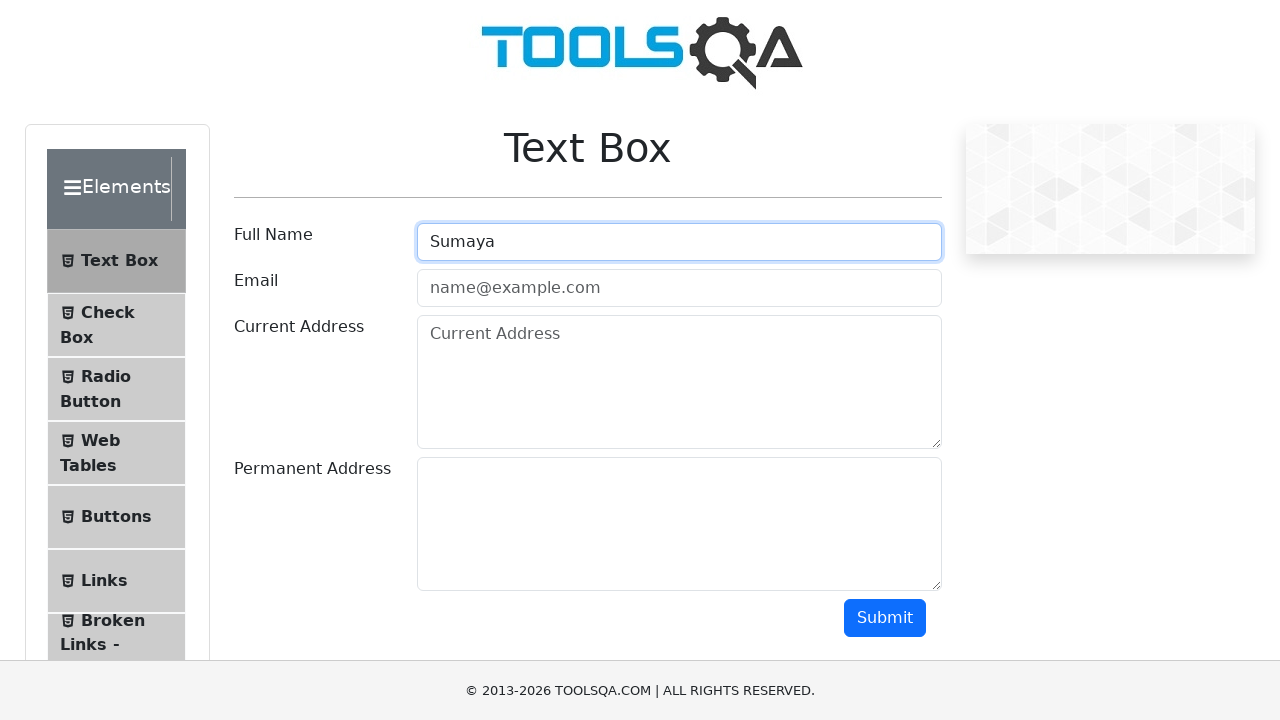

Filled userEmail field with 'sumi@gmail.com' on #userEmail
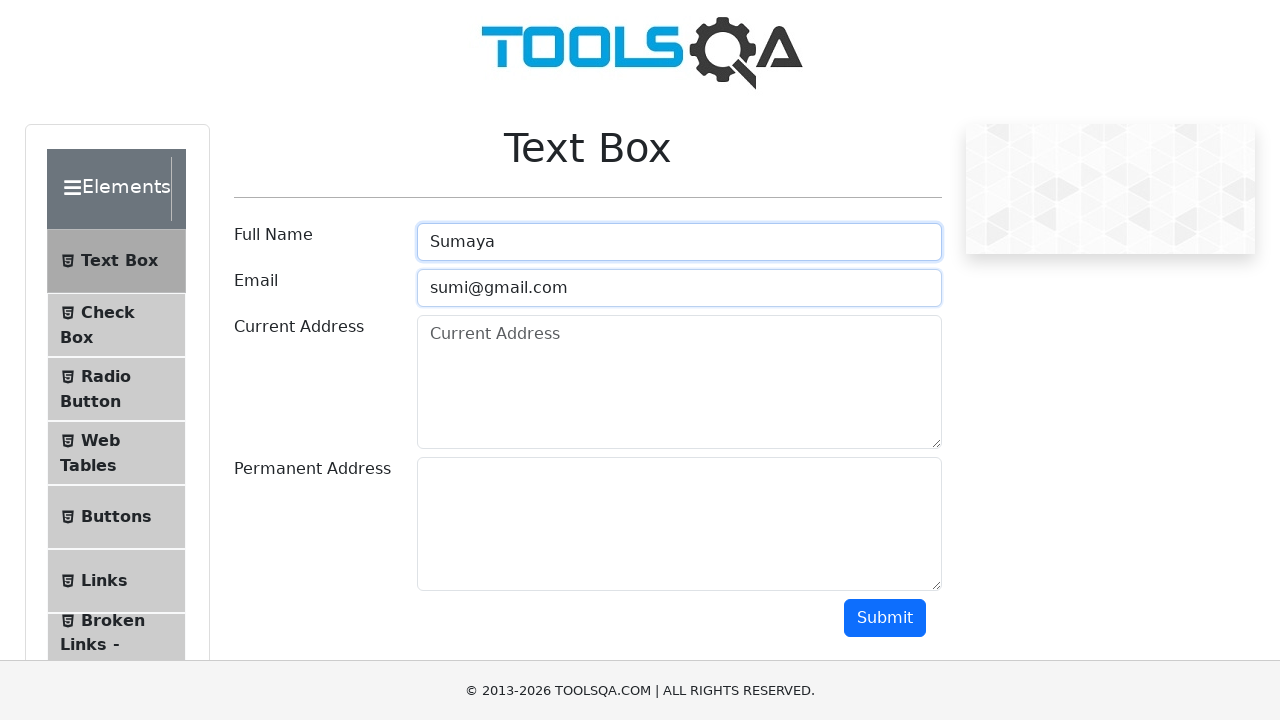

Filled currentAddress field with 'Aksuu' on #currentAddress
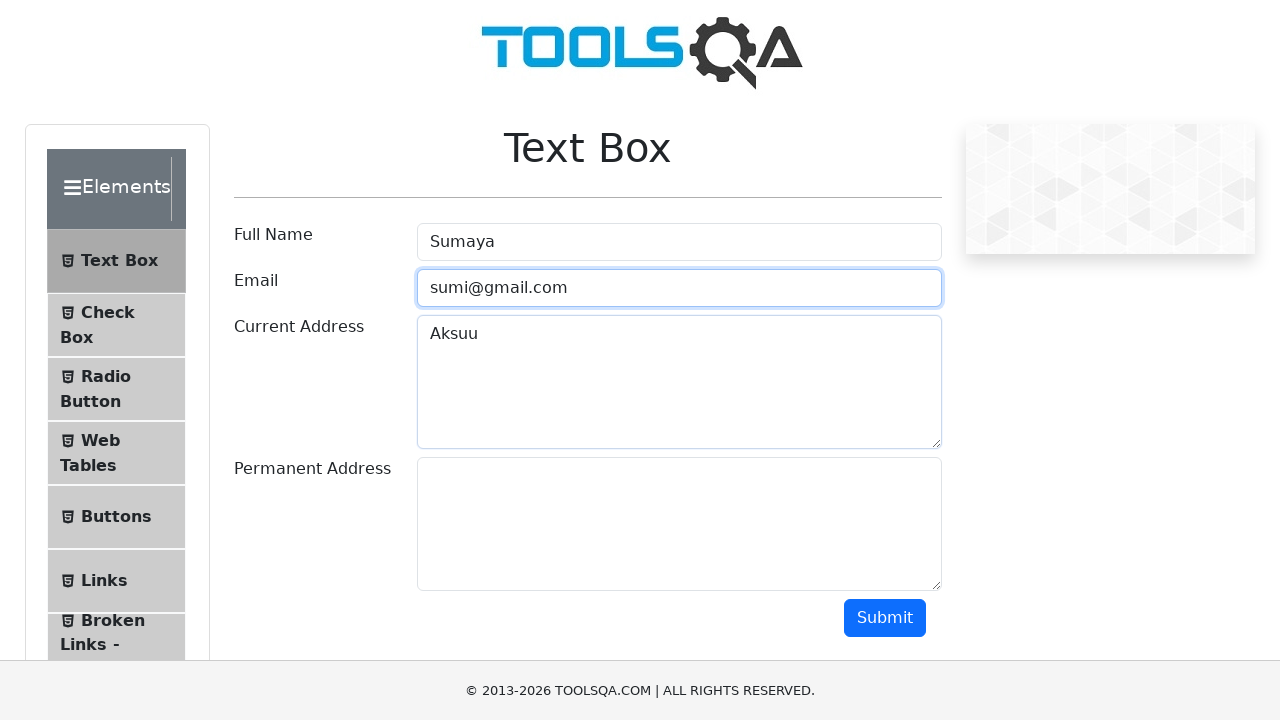

Filled permanentAddress field with 'Karakol' on #permanentAddress
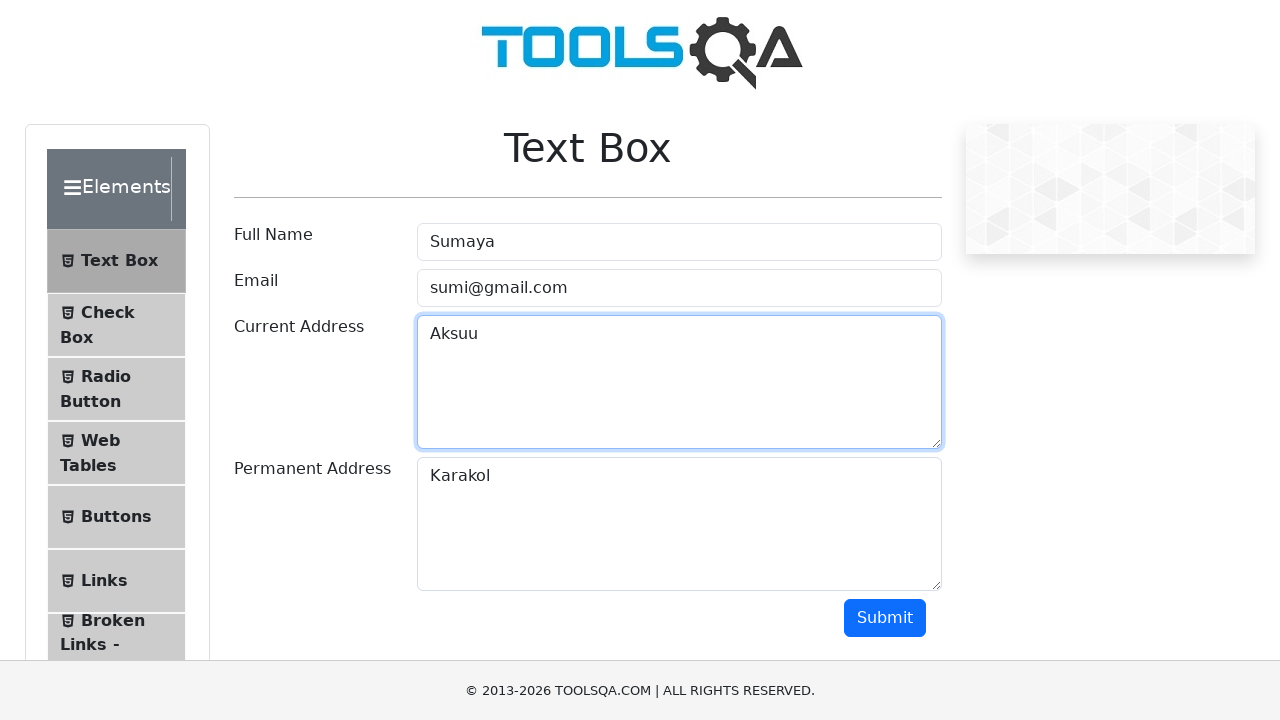

Scrolled down 250 pixels to reveal submit button
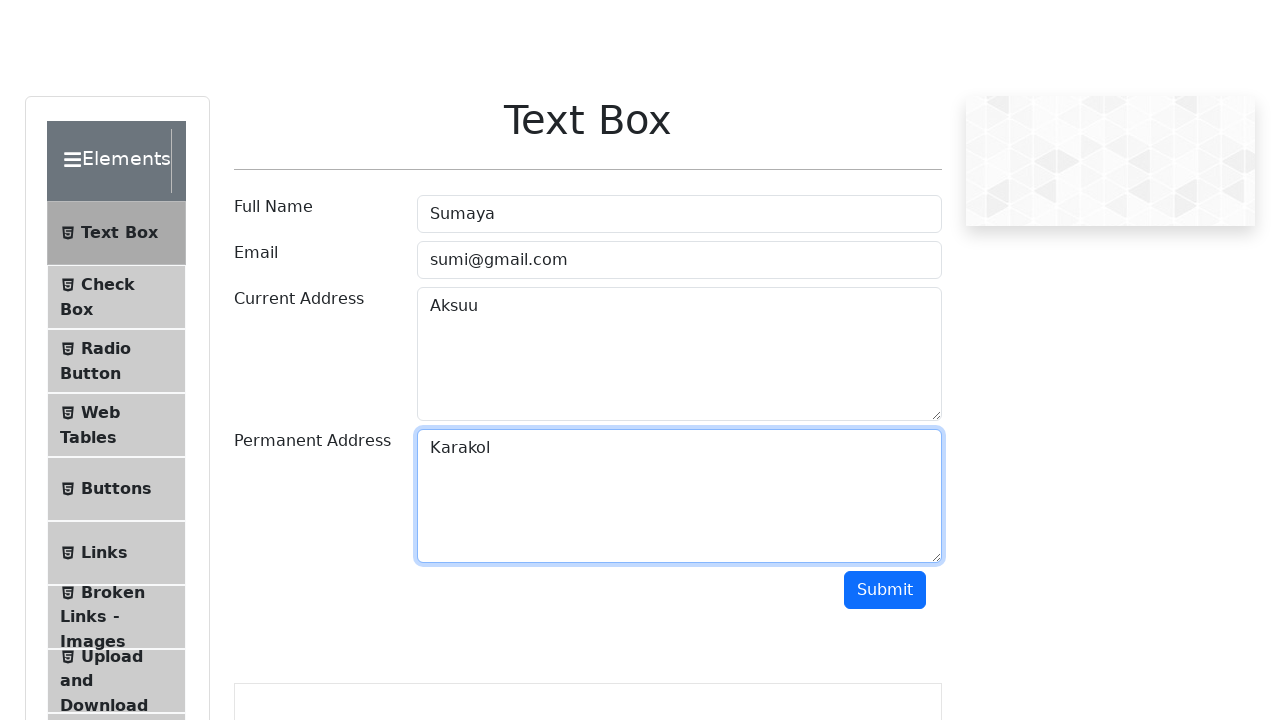

Clicked submit button to submit the form at (885, 368) on #submit
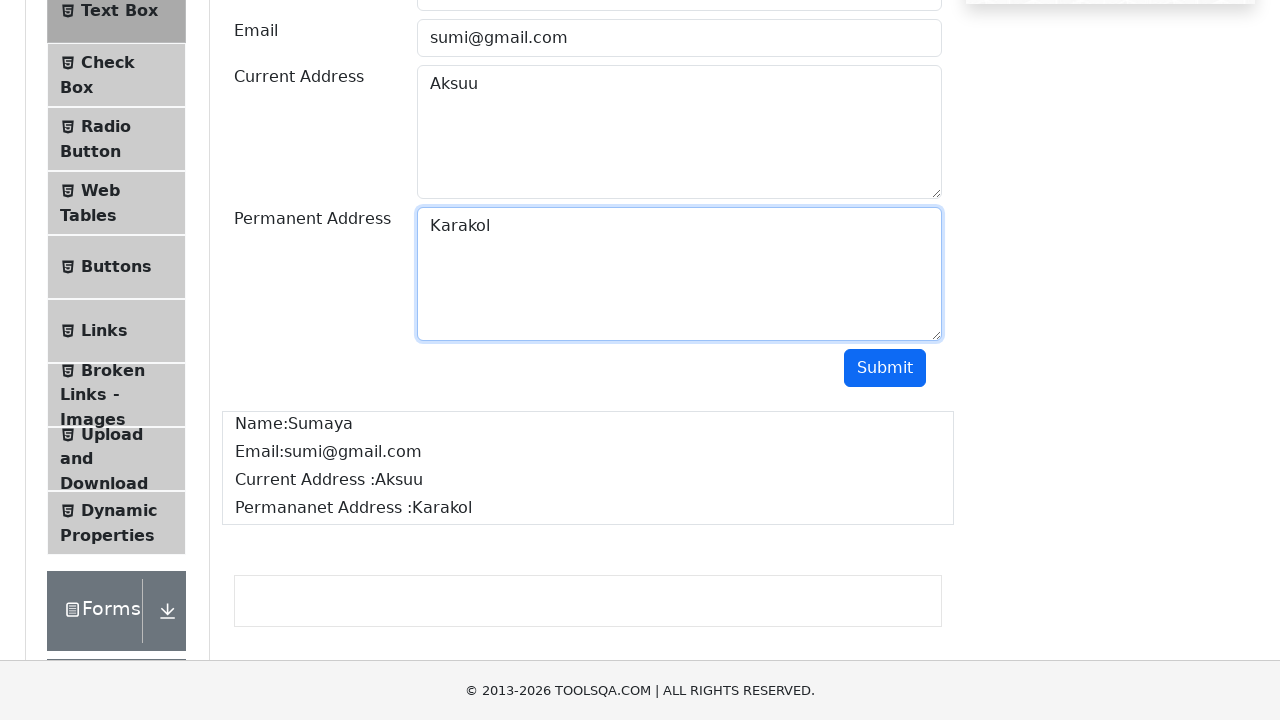

Output section loaded with name field visible
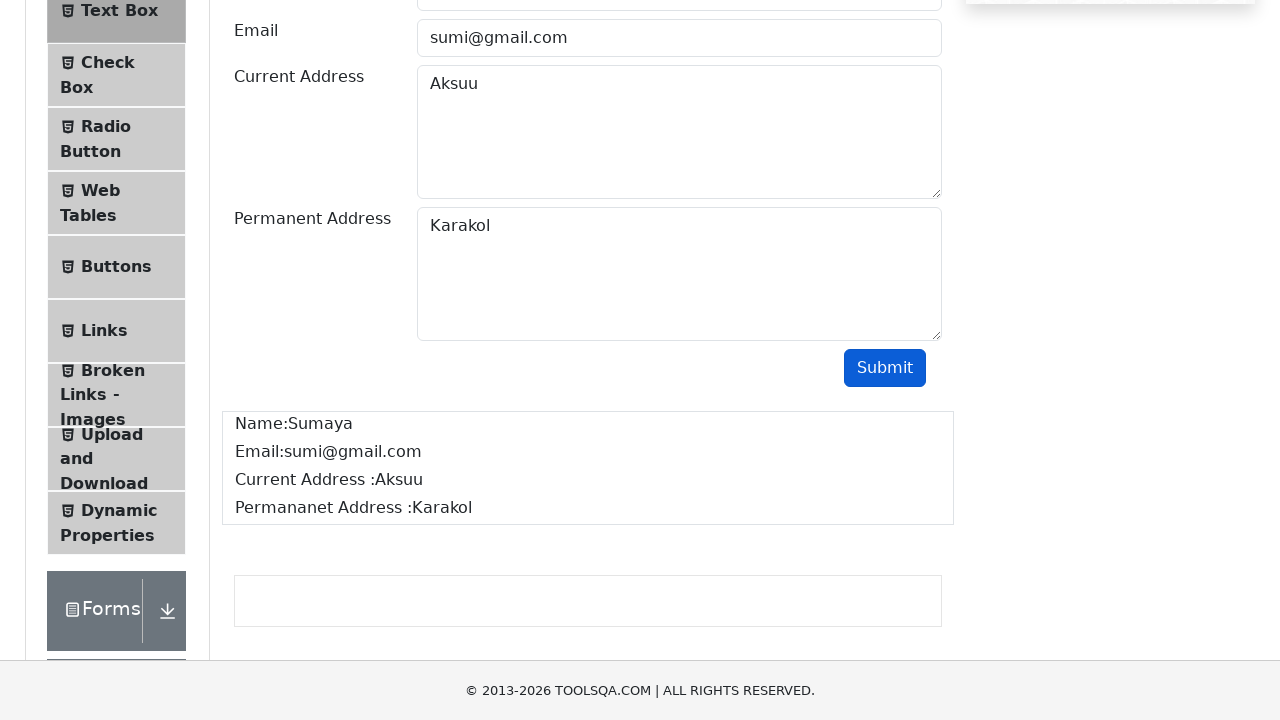

Verified name output contains 'Sumaya'
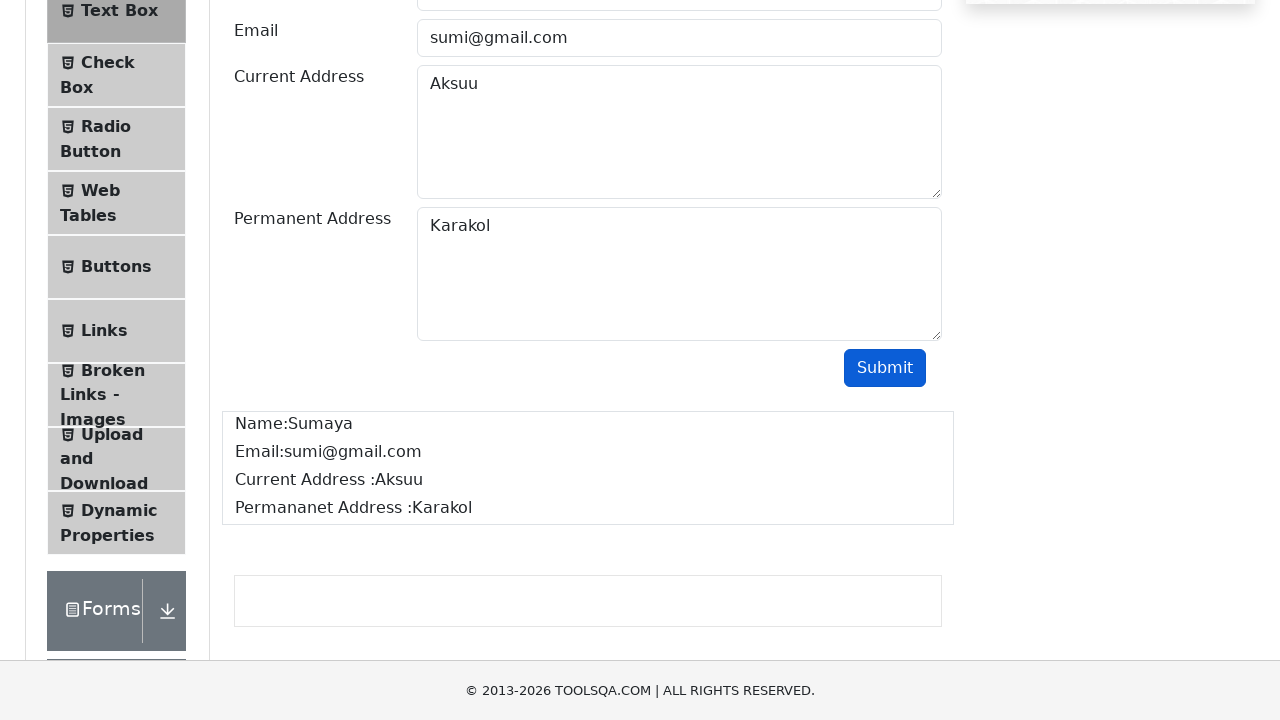

Verified email output contains 'sumi@gmail.com'
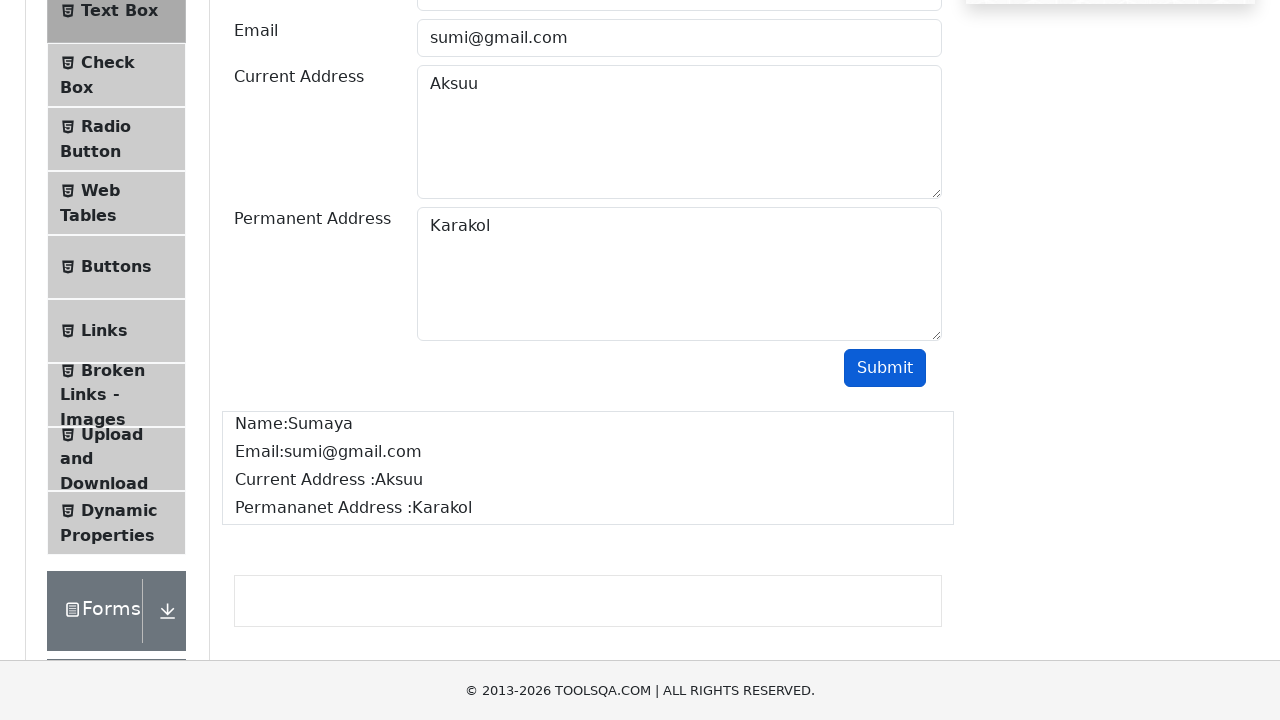

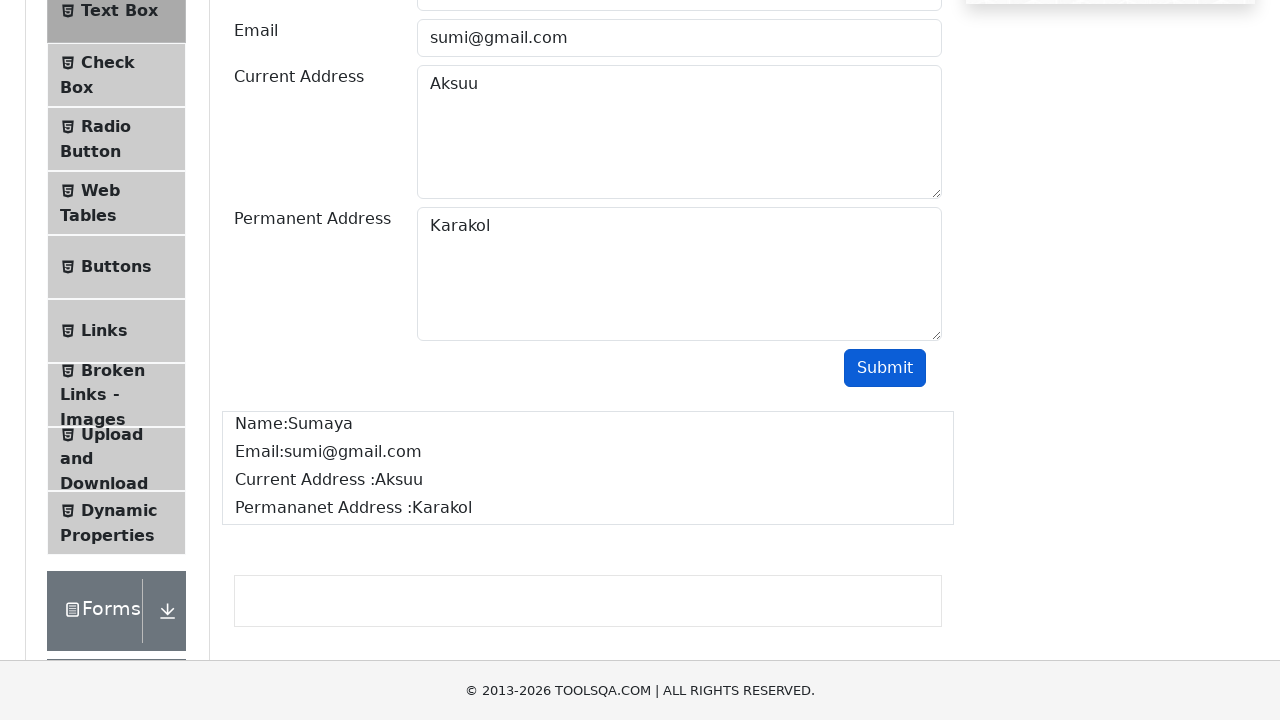